Tests right-click context menu functionality by performing a context click on an element and verifying the context menu appears with a "Copy" option

Starting URL: https://swisnl.github.io/jQuery-contextMenu/demo.html

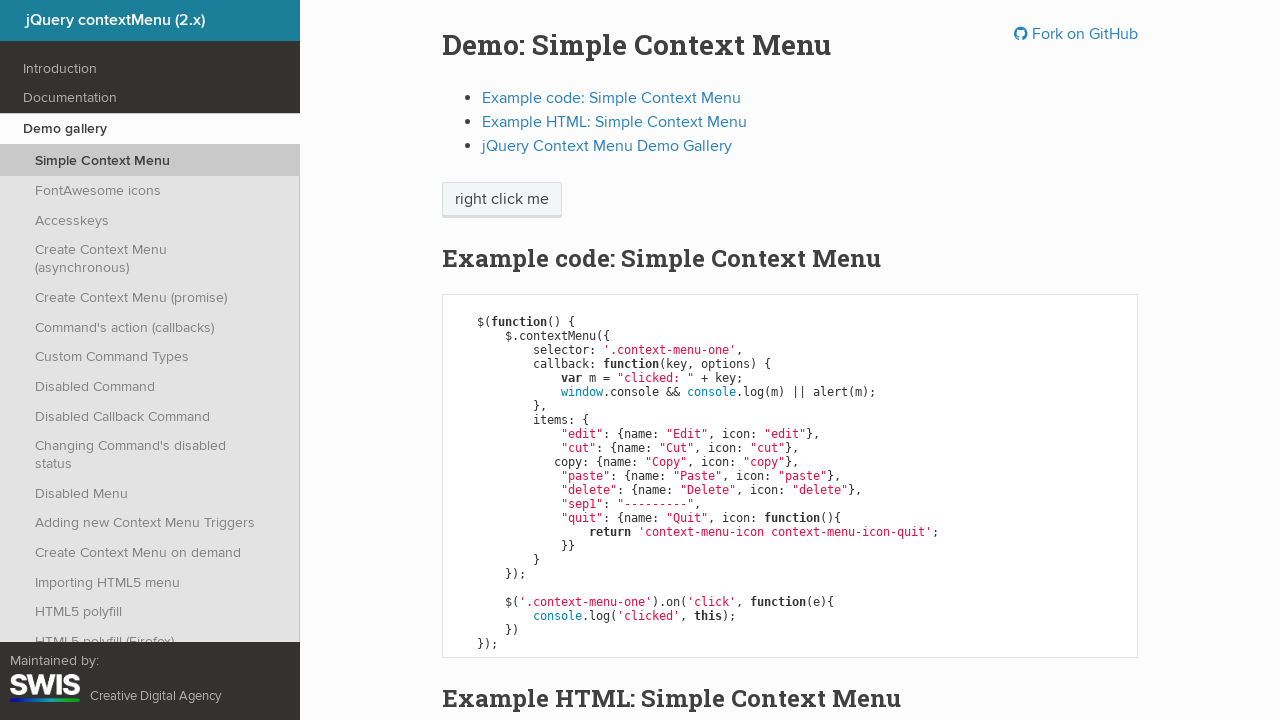

Context menu trigger element loaded
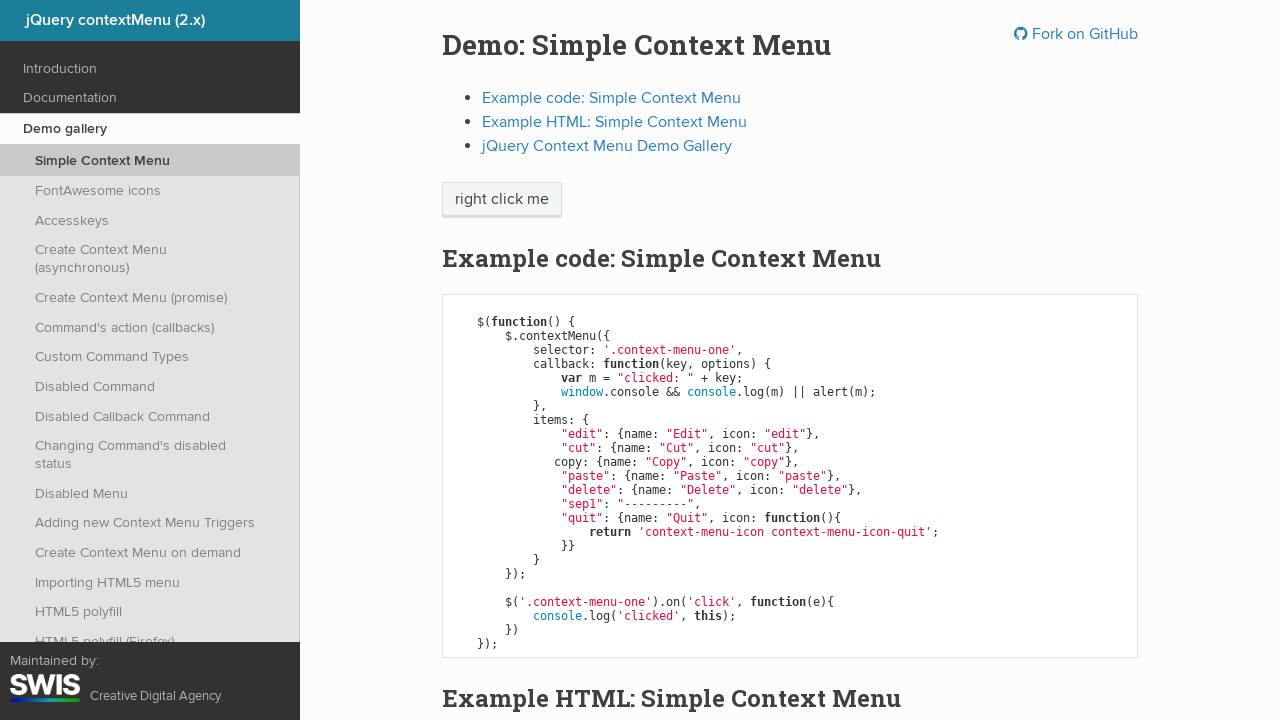

Right-clicked on context menu trigger element at (502, 200) on .context-menu-one
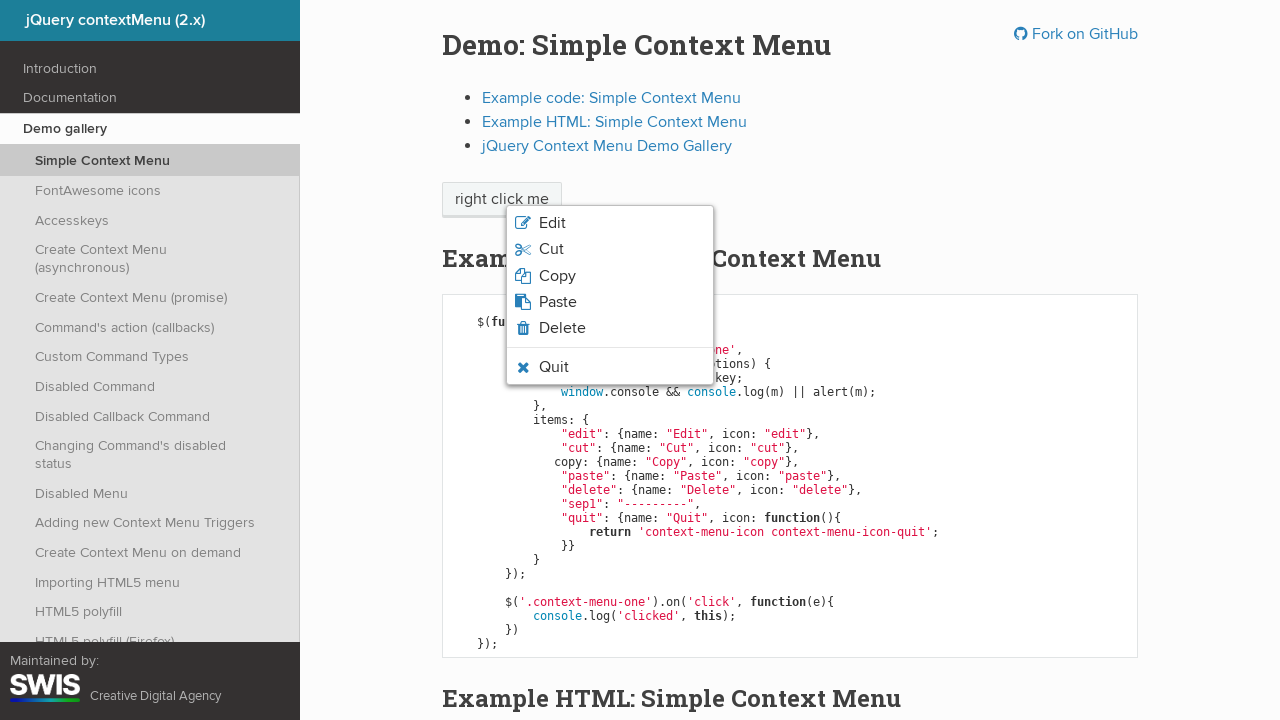

Context menu appeared with Copy option visible
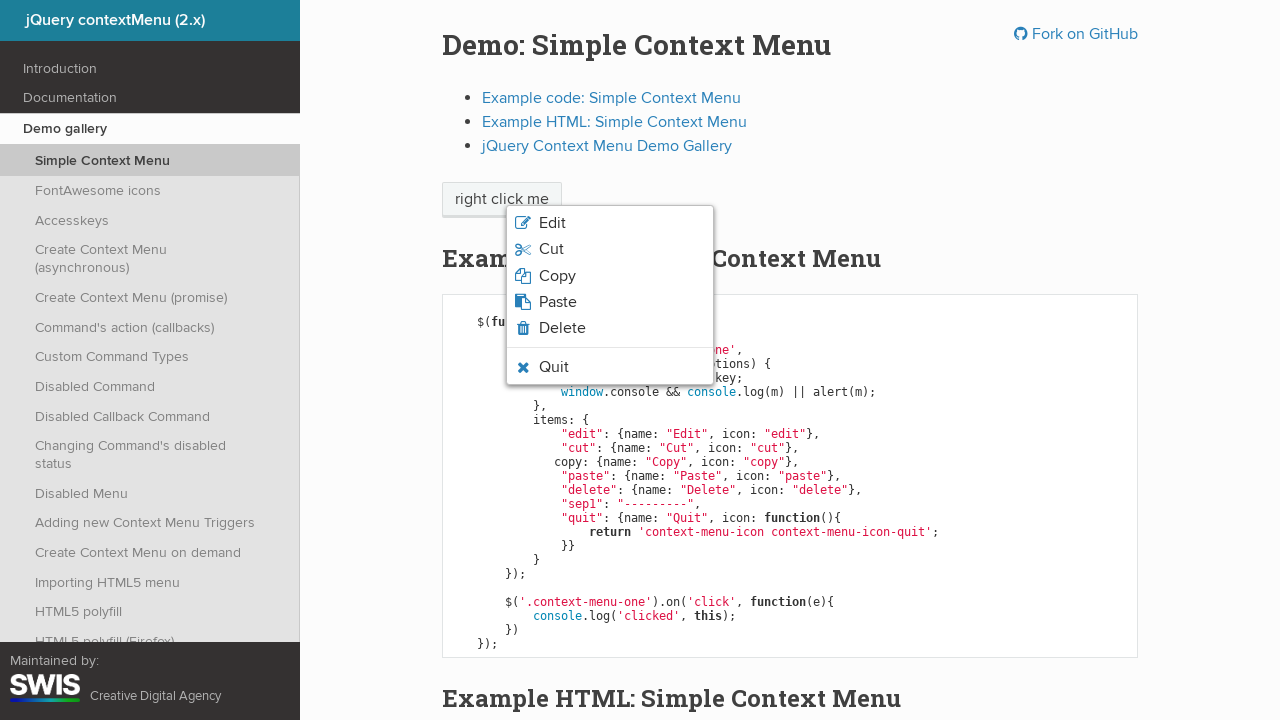

Retrieved Copy menu item text: Copy
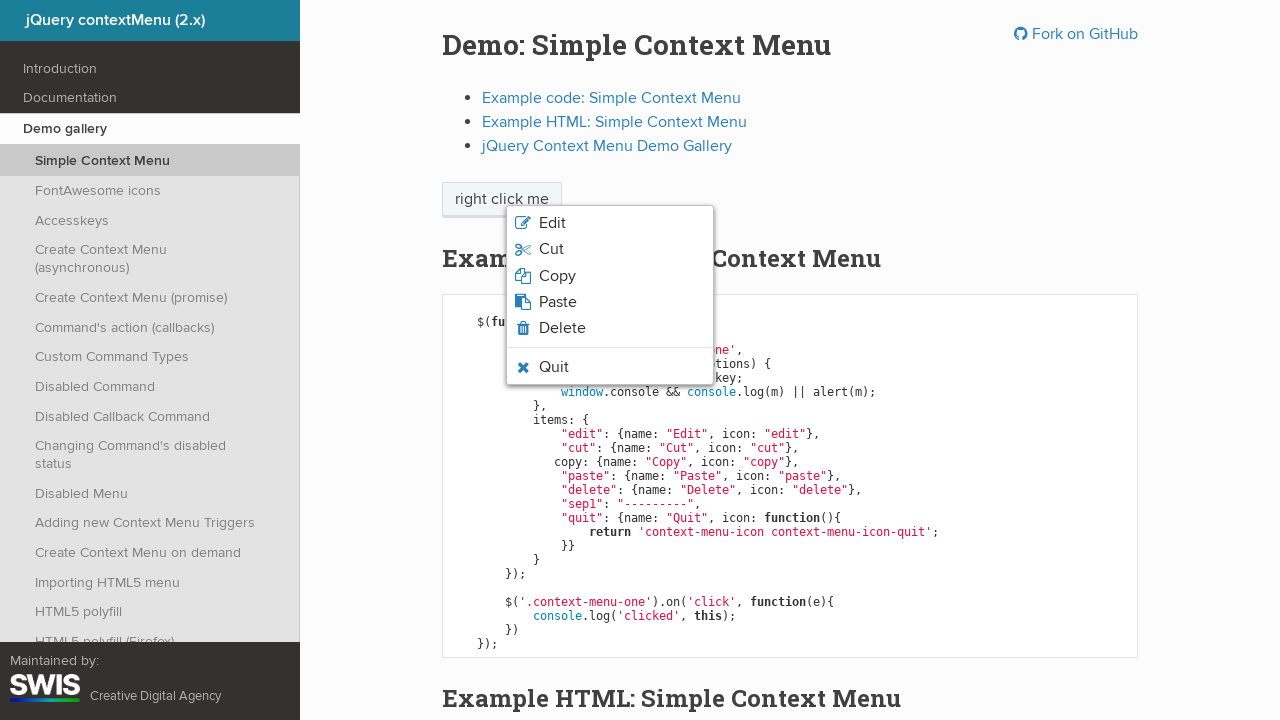

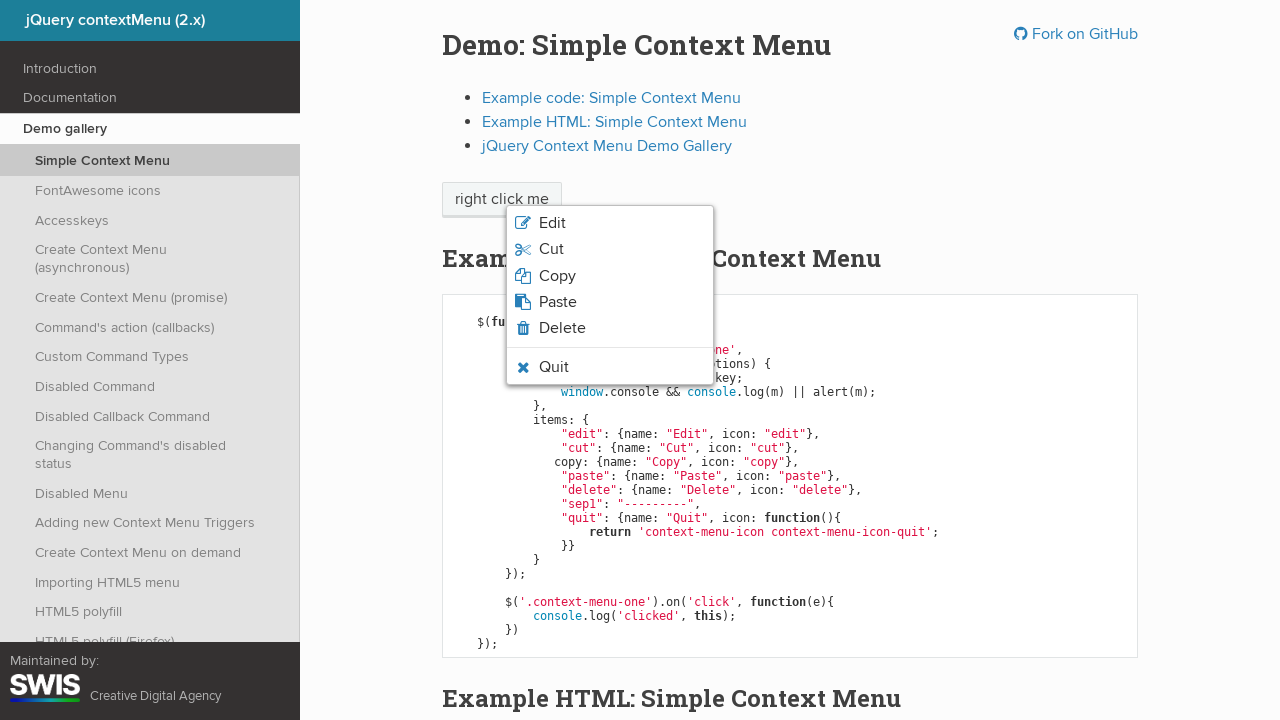